Tests the Cypress example site by clicking on 'type' link, navigating to the actions page, and filling an email input field to verify form input functionality.

Starting URL: https://example.cypress.io

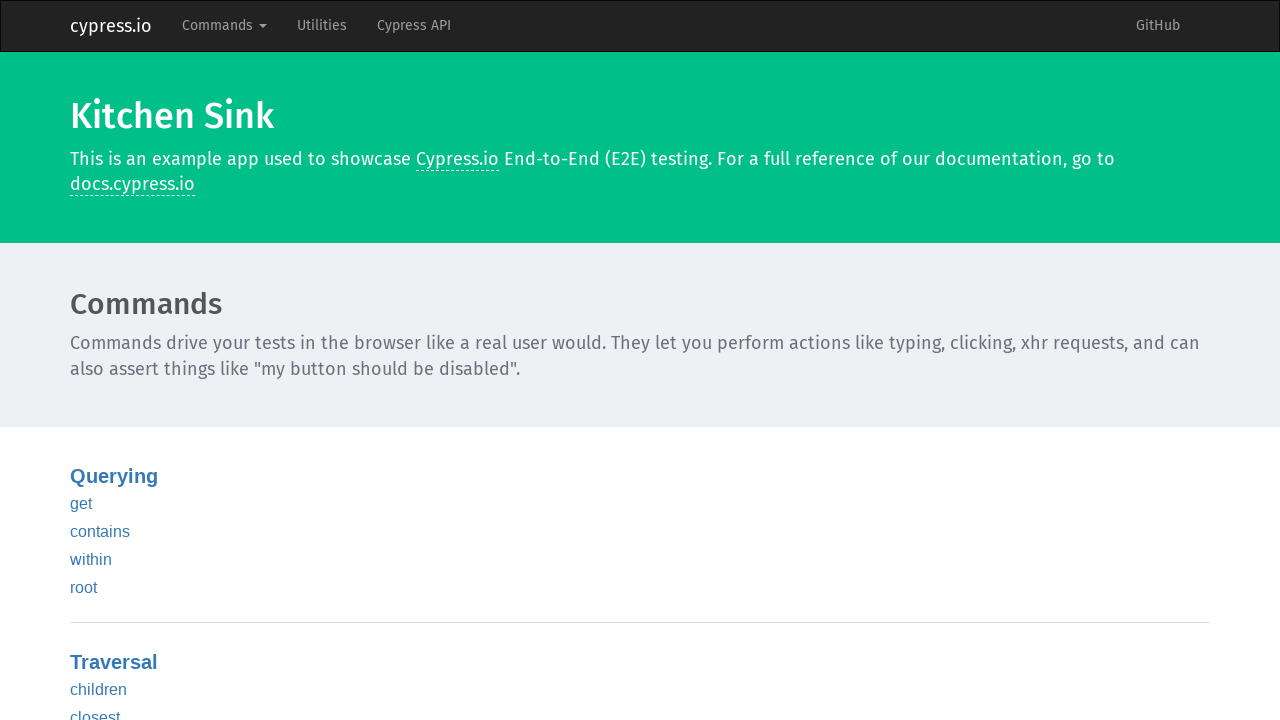

Clicked on 'type' link at (85, 361) on text=type
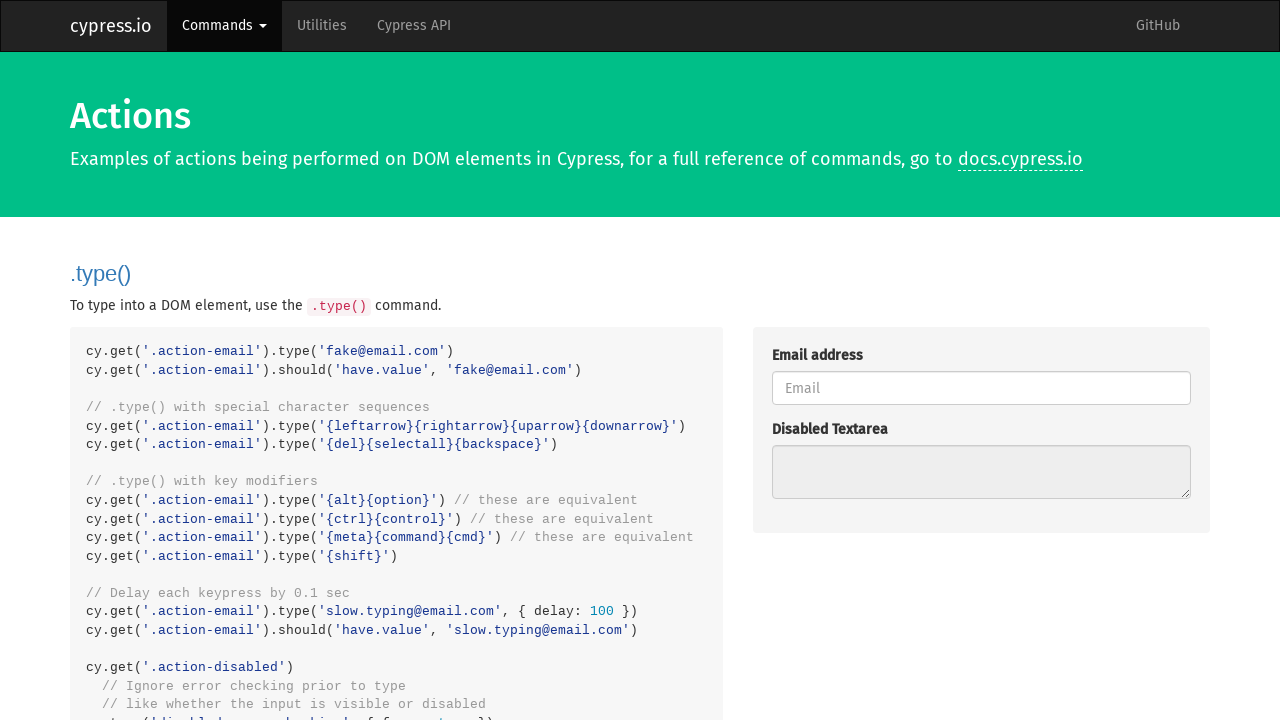

Navigated to actions page - URL verified
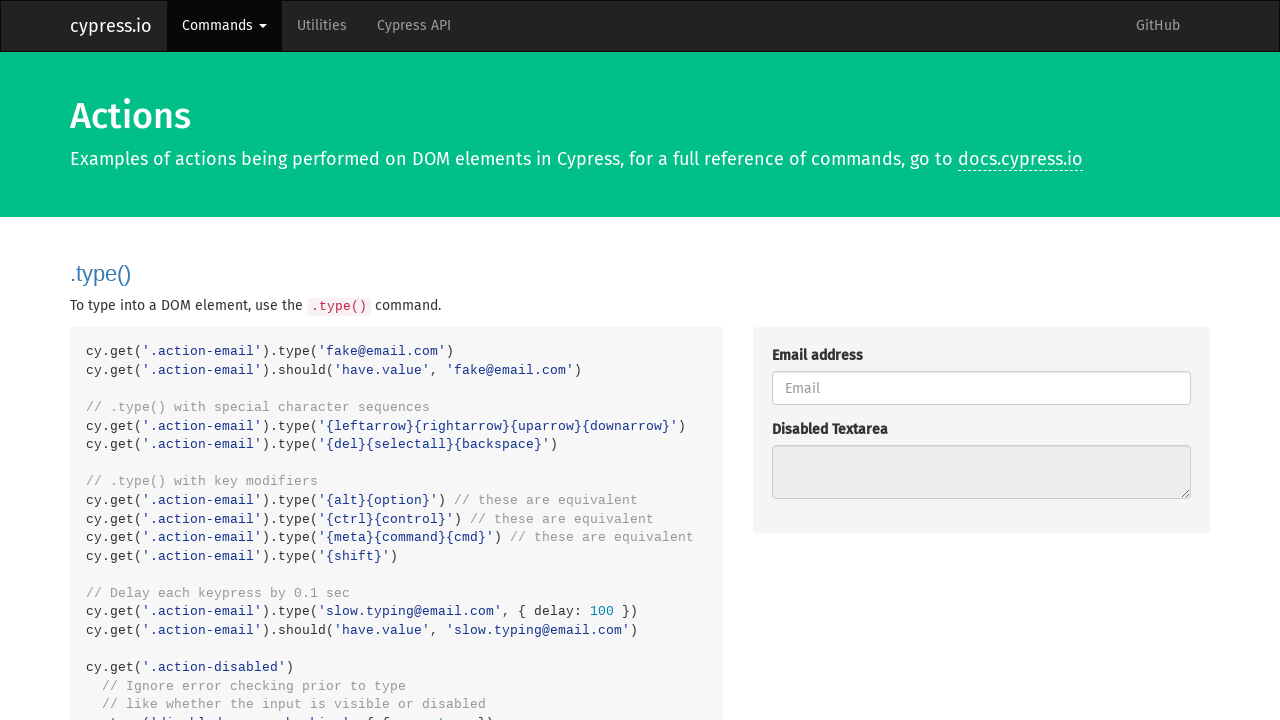

Filled email input field with 'fake@email.com' on .action-email
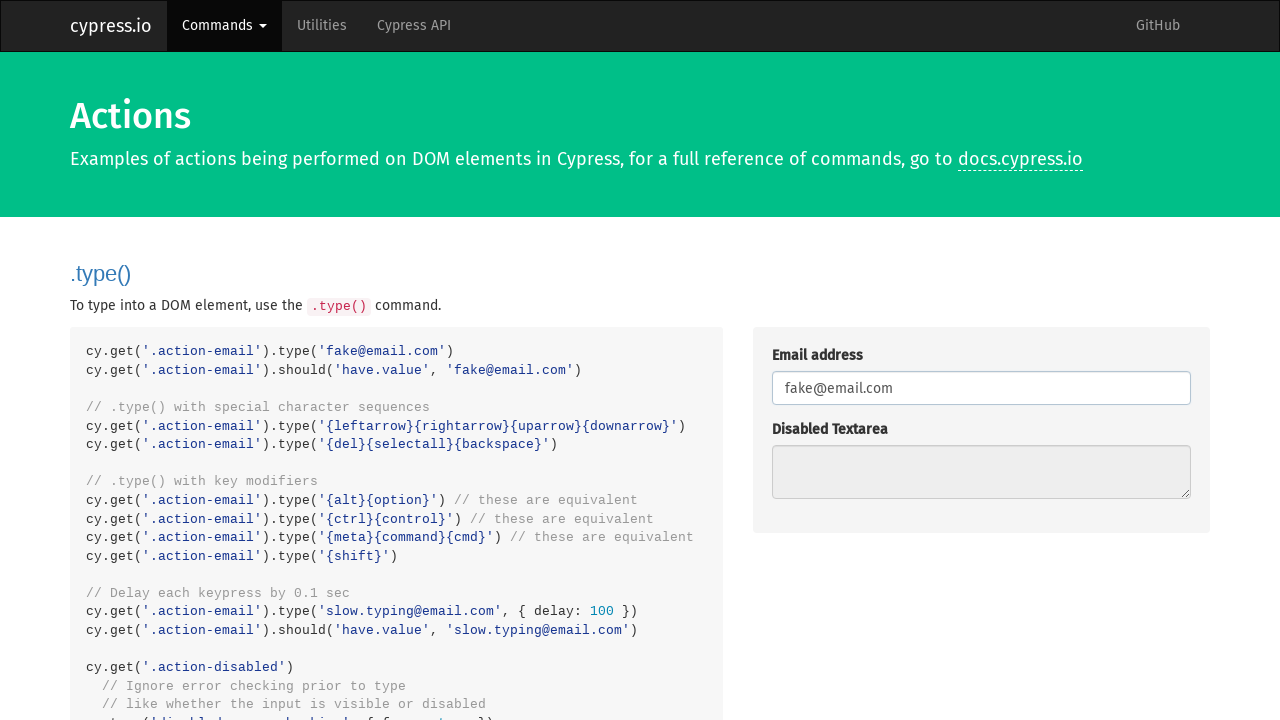

Verified email input field contains correct value
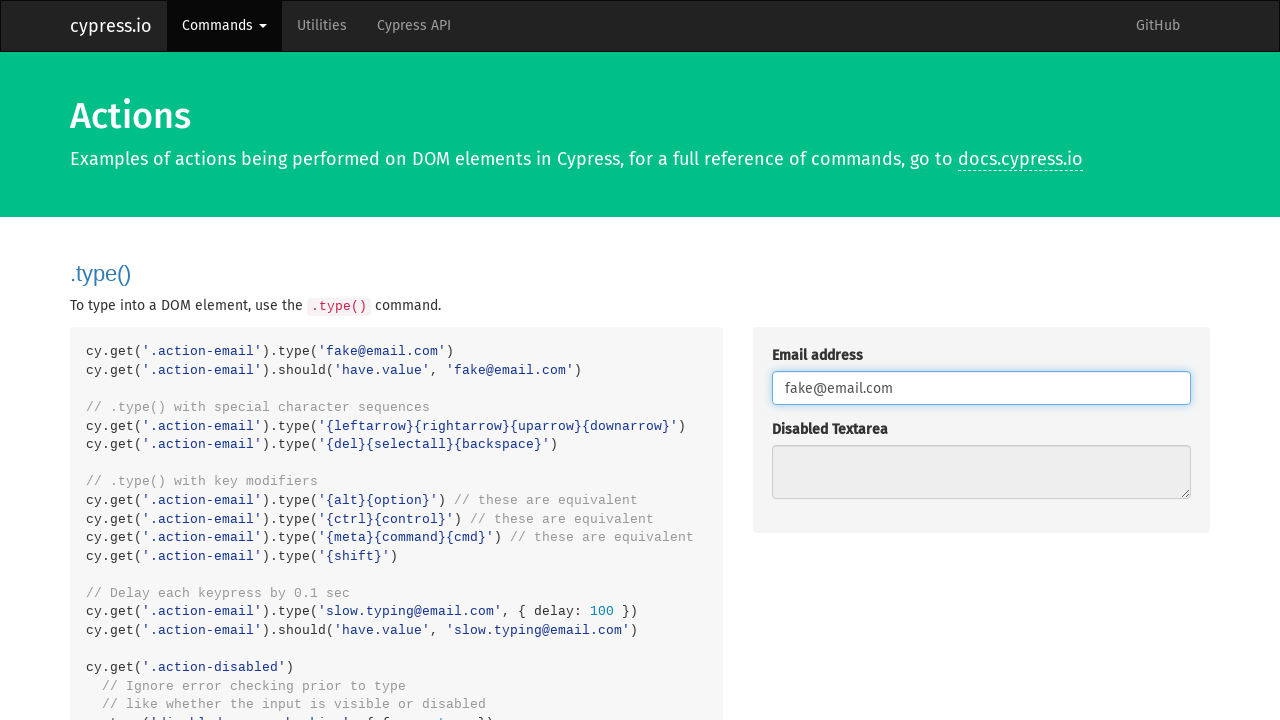

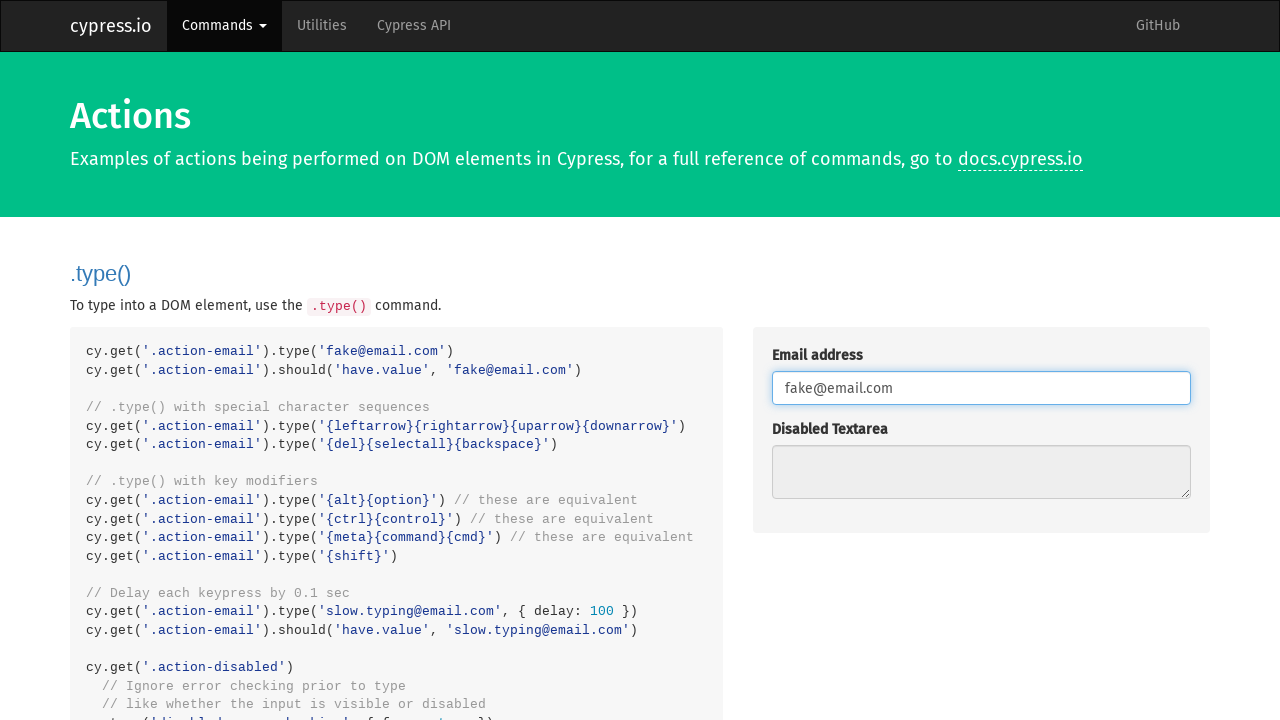